Tests that checkbox 2 can be unselected by clicking it if already selected, then verifies it is in unchecked state

Starting URL: https://the-internet.herokuapp.com/checkboxes

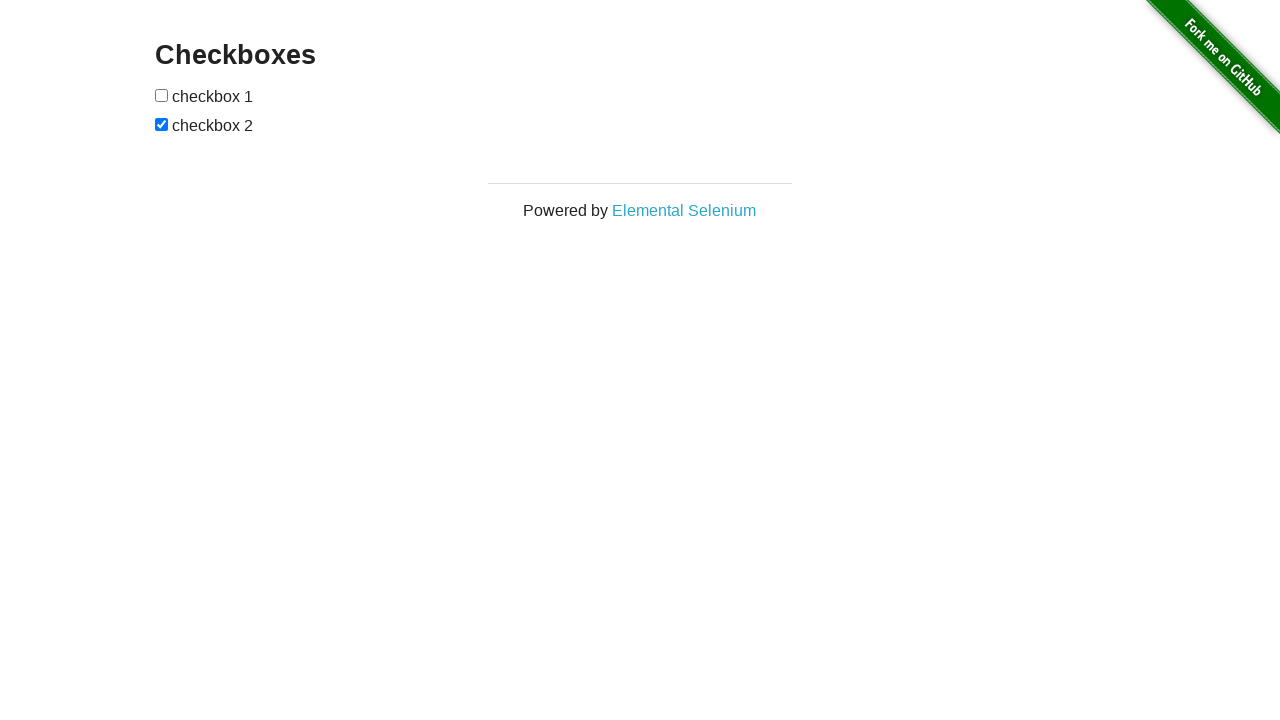

Navigated to checkboxes page
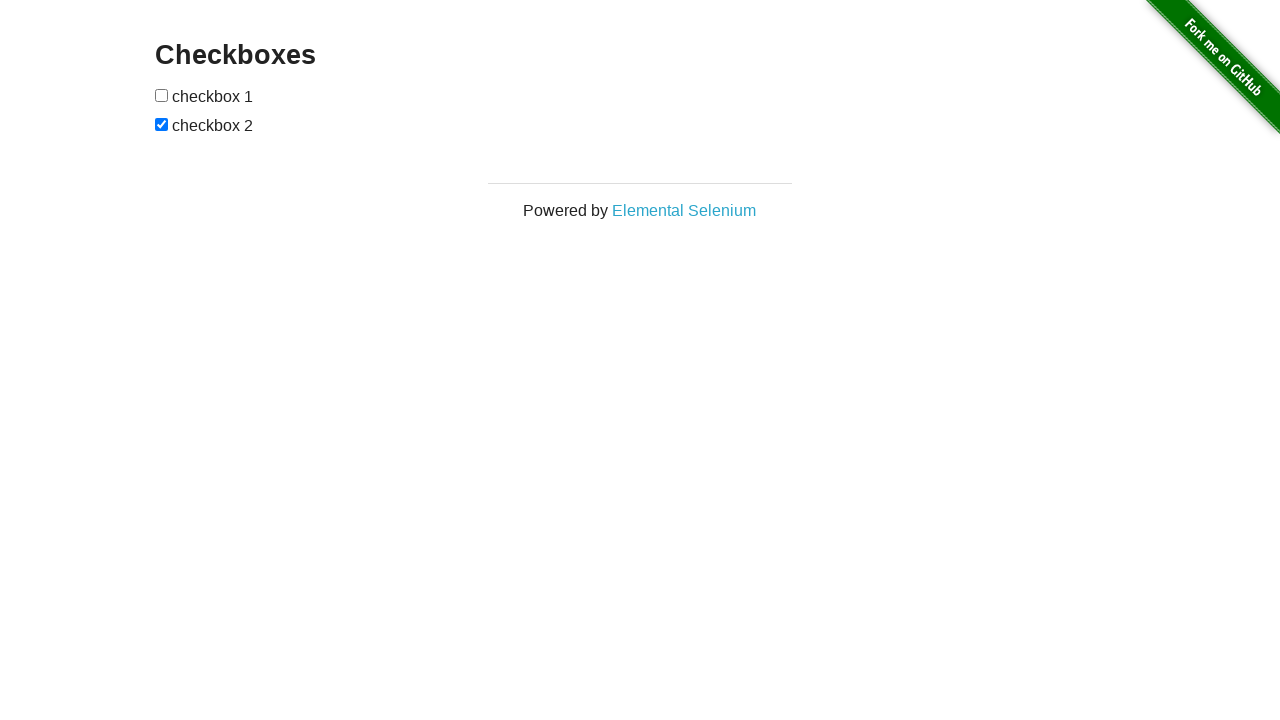

Located second checkbox element
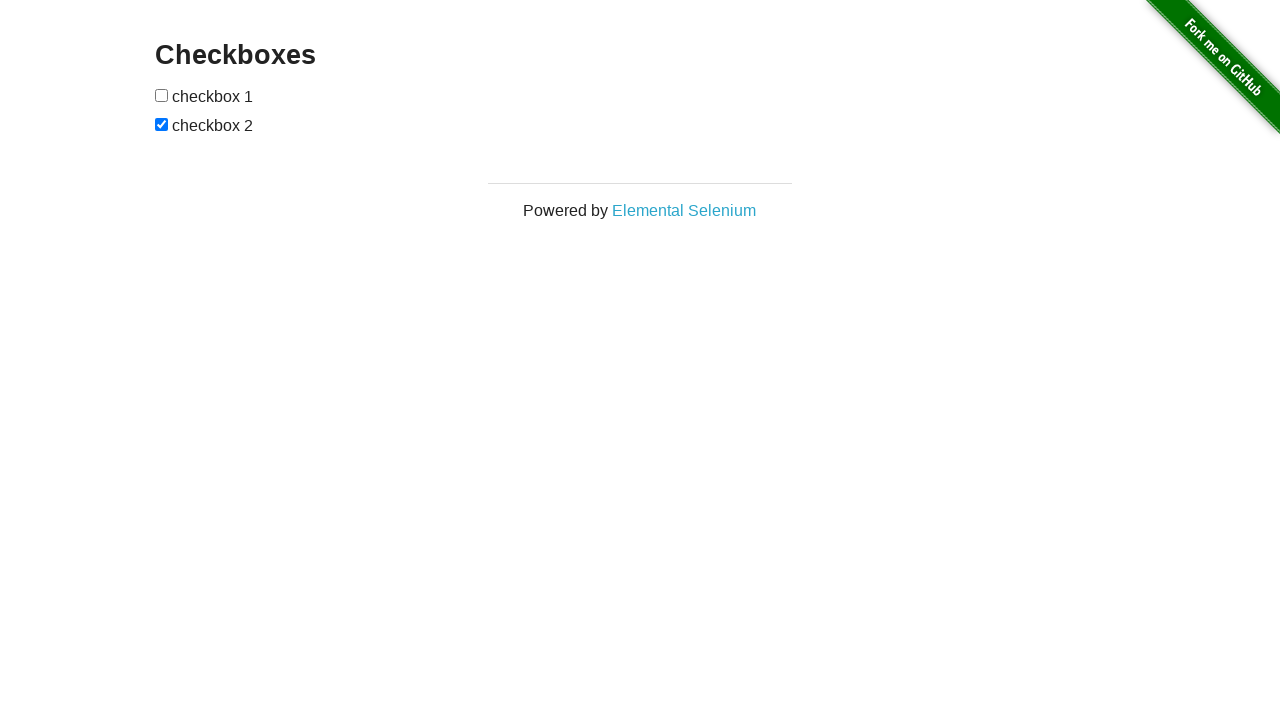

Verified checkbox 2 is currently checked
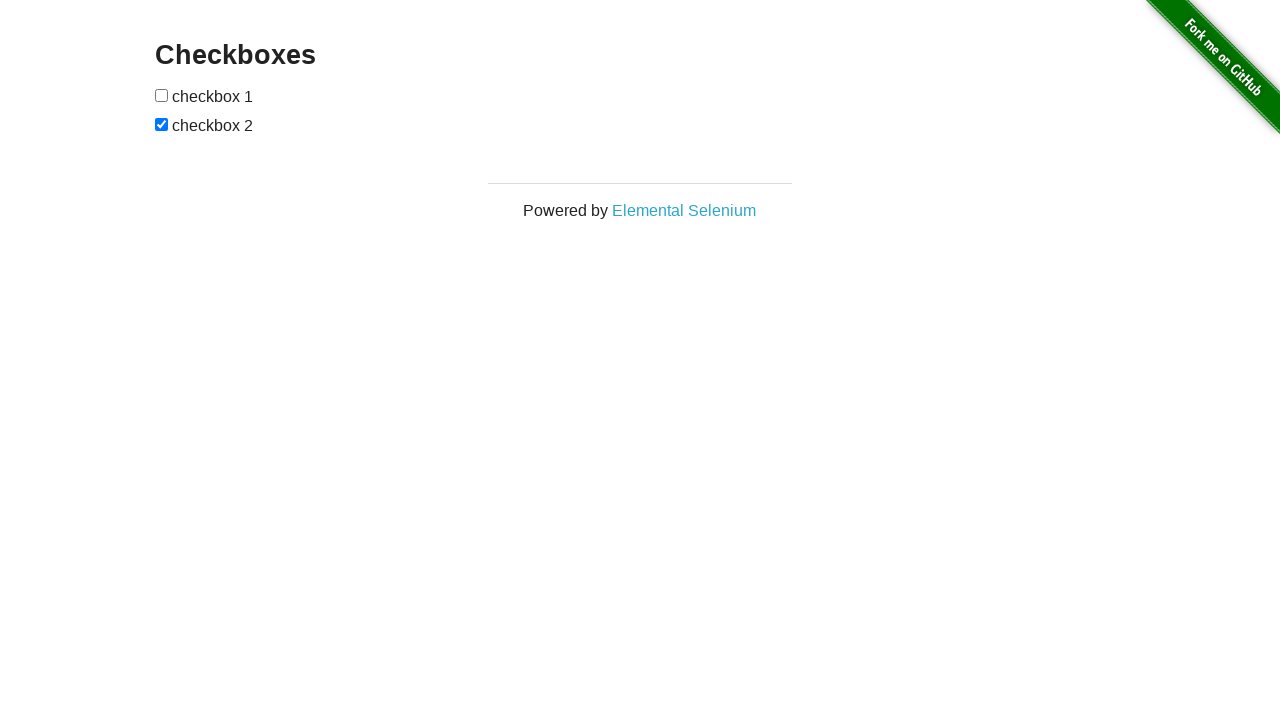

Clicked checkbox 2 to uncheck it at (162, 124) on #checkboxes input:nth-child(3)
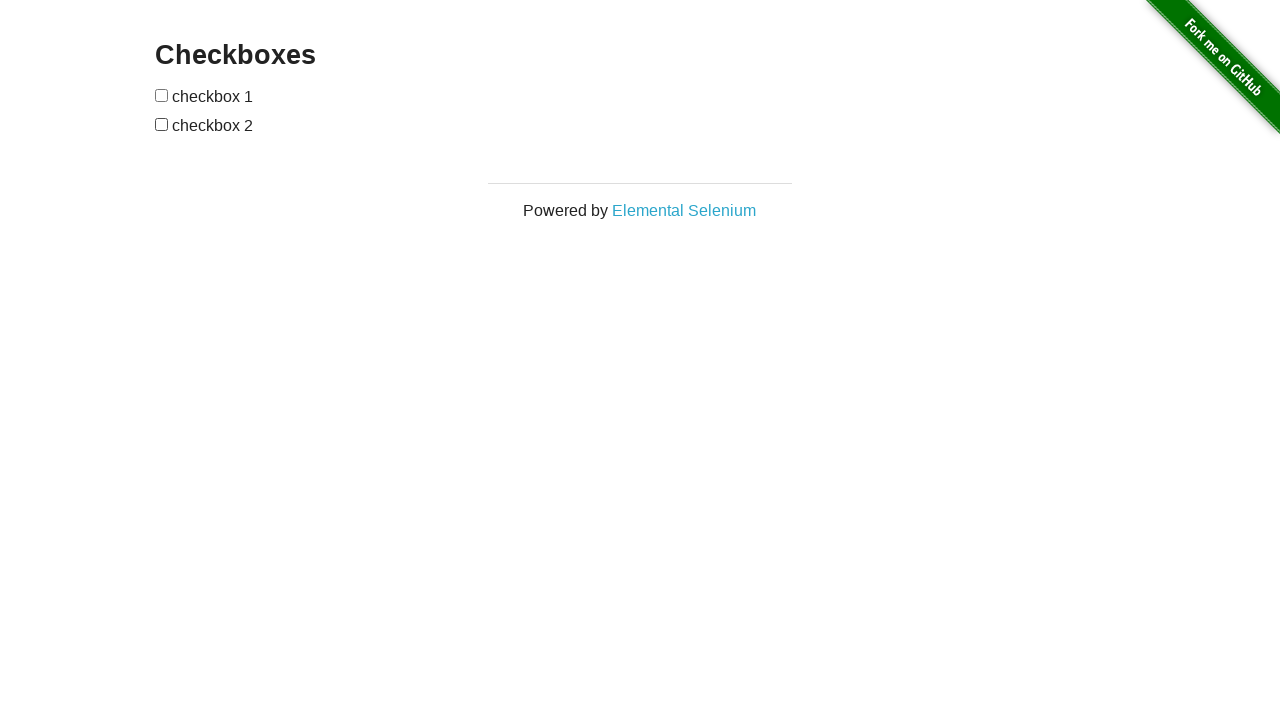

Verified checkbox 2 is now unchecked
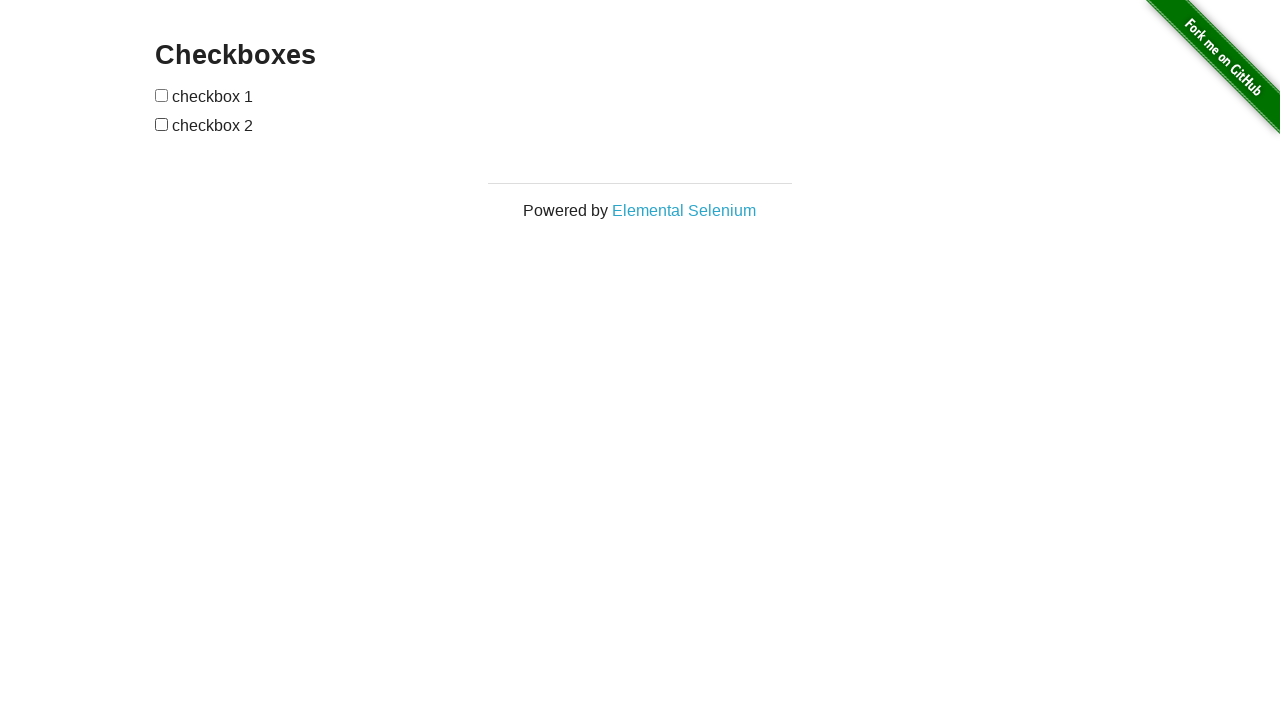

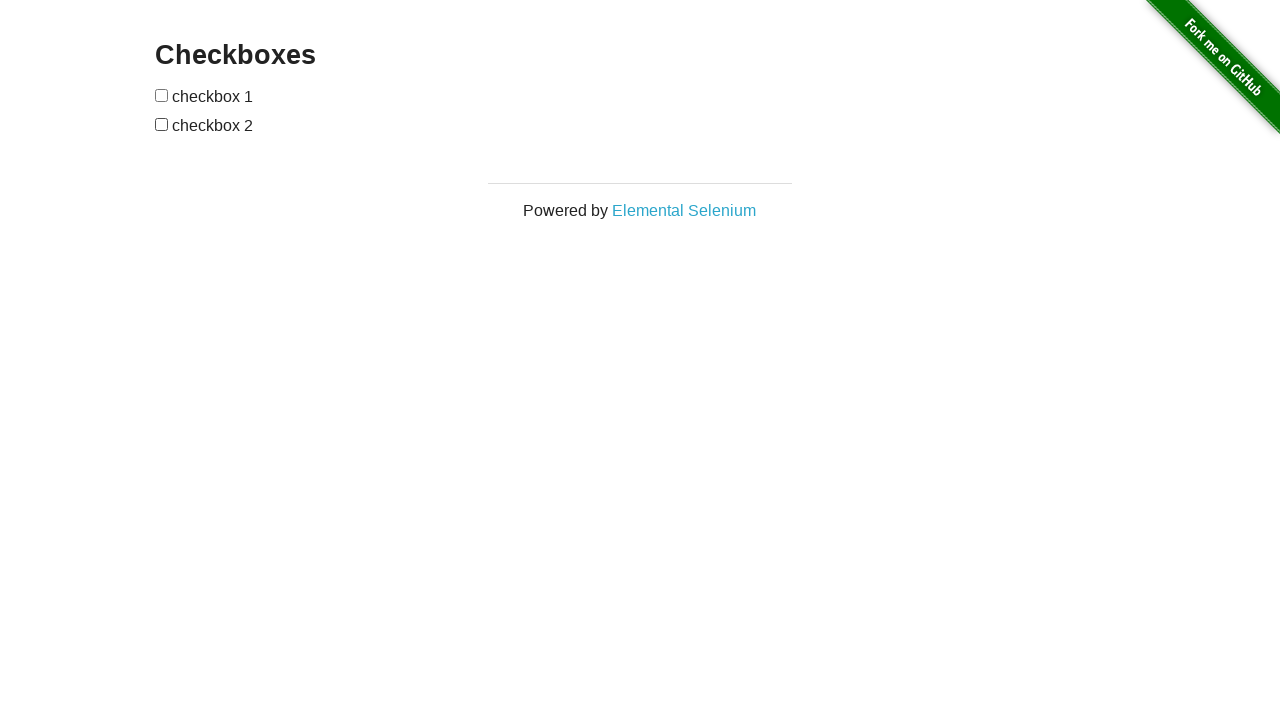